Tests a todo list application by selecting existing items, adding a new item, and verifying it was added successfully

Starting URL: https://lambdatest.github.io/sample-todo-app/

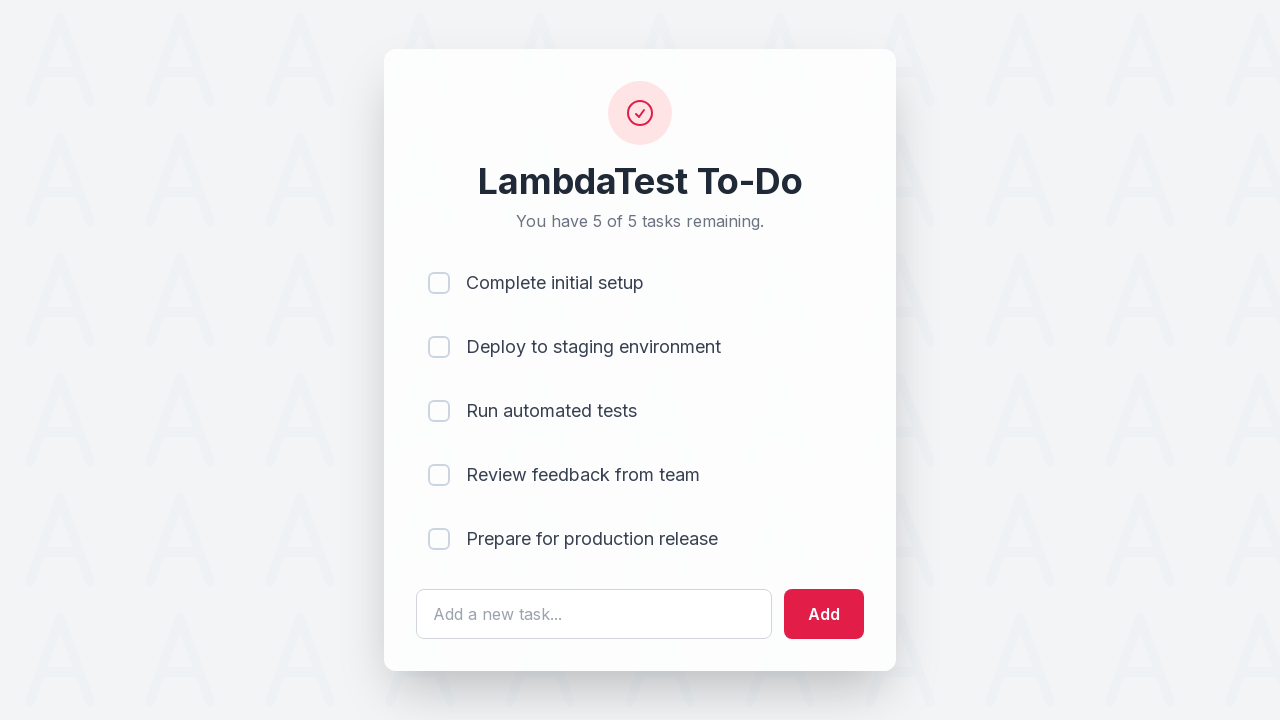

Clicked first todo item checkbox at (439, 283) on input[name='li1']
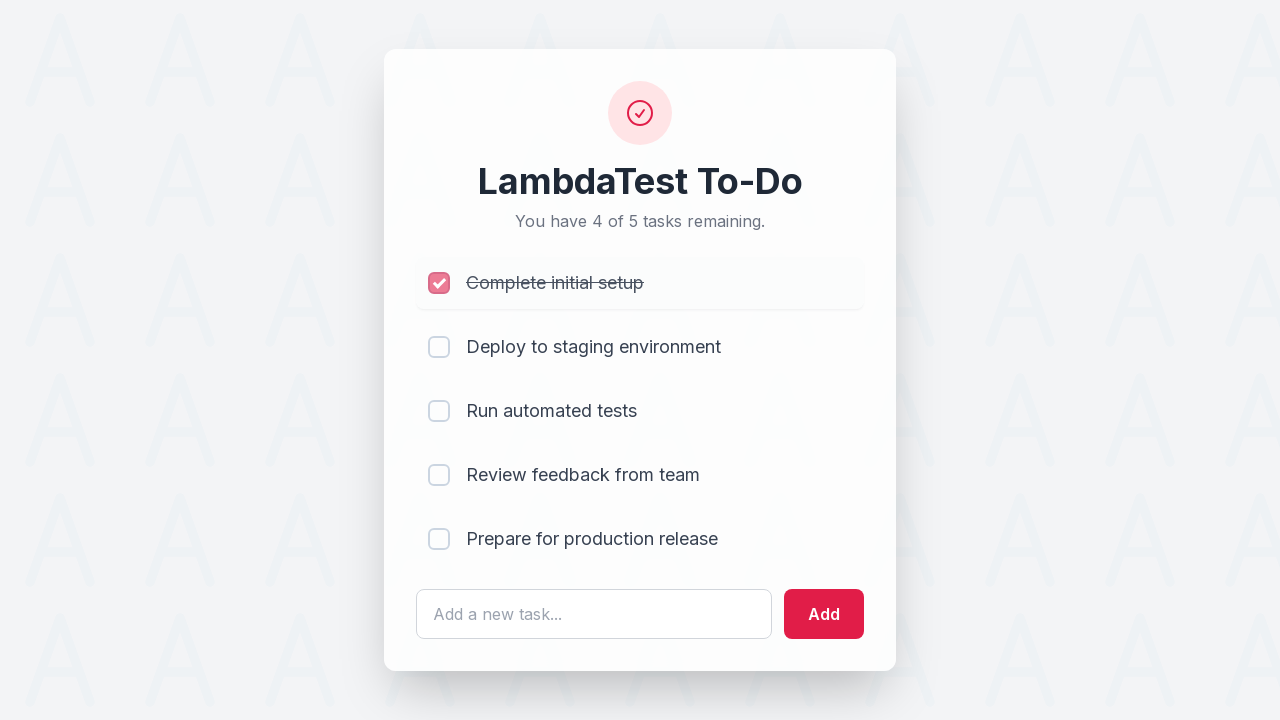

Clicked second todo item checkbox at (439, 347) on input[name='li2']
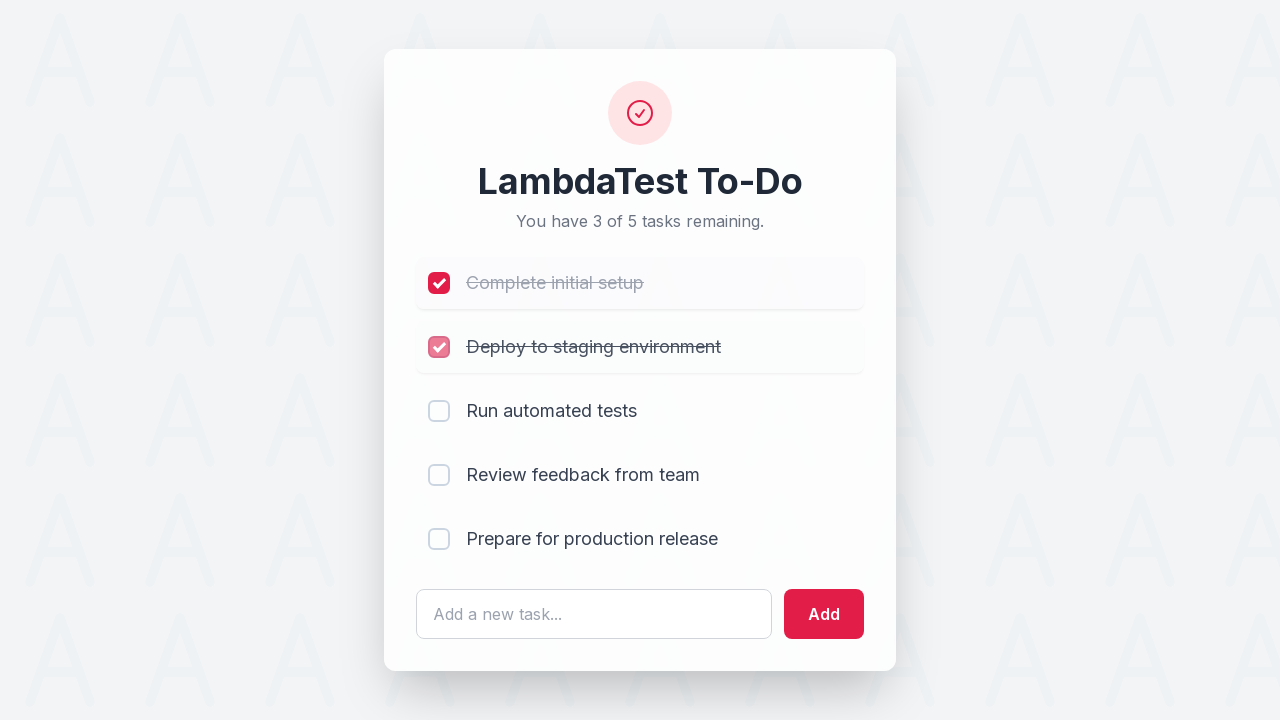

Cleared todo text input field on #sampletodotext
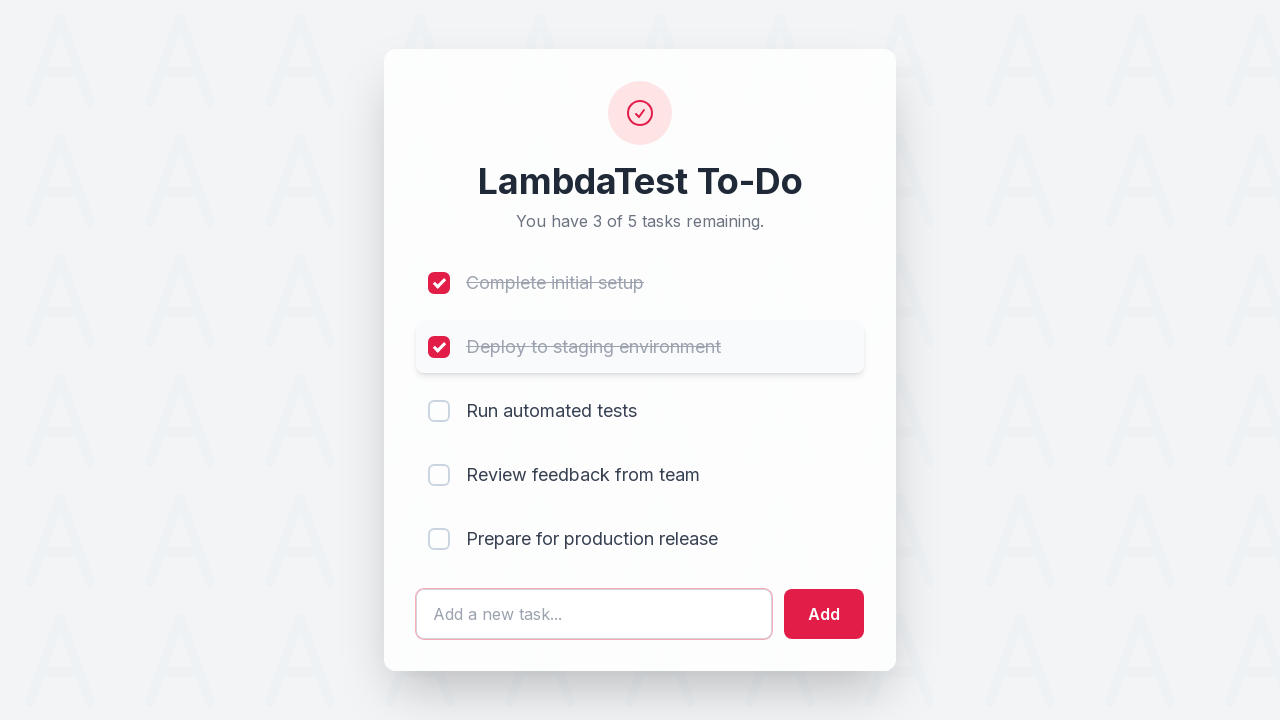

Filled todo text input with 'Yey, Let's add it to list' on #sampletodotext
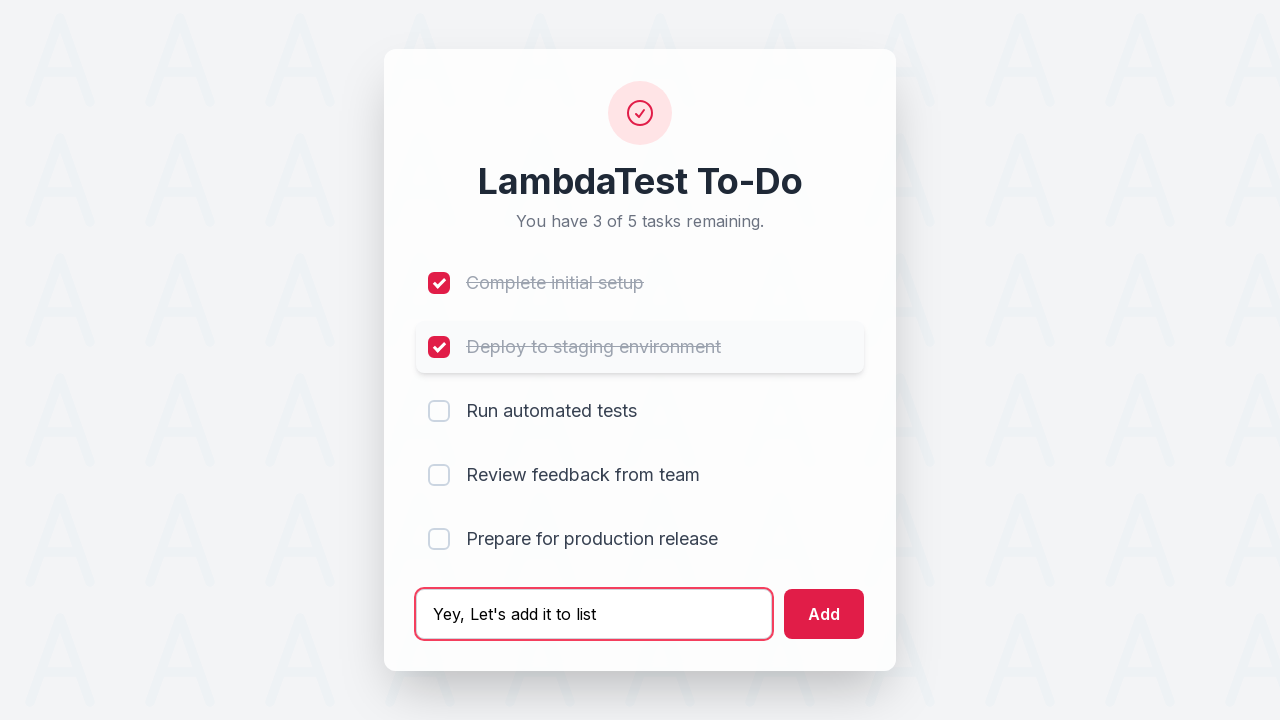

Clicked add button to create new todo item at (824, 614) on #addbutton
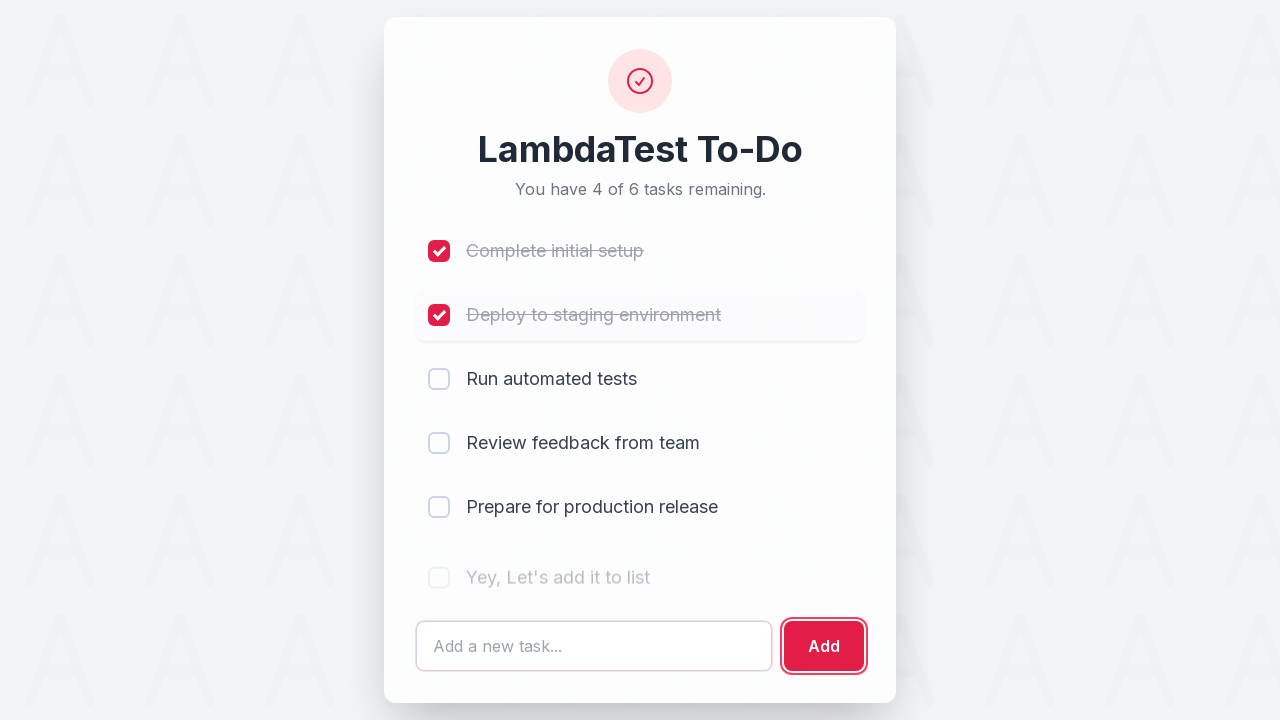

New todo item appeared in list
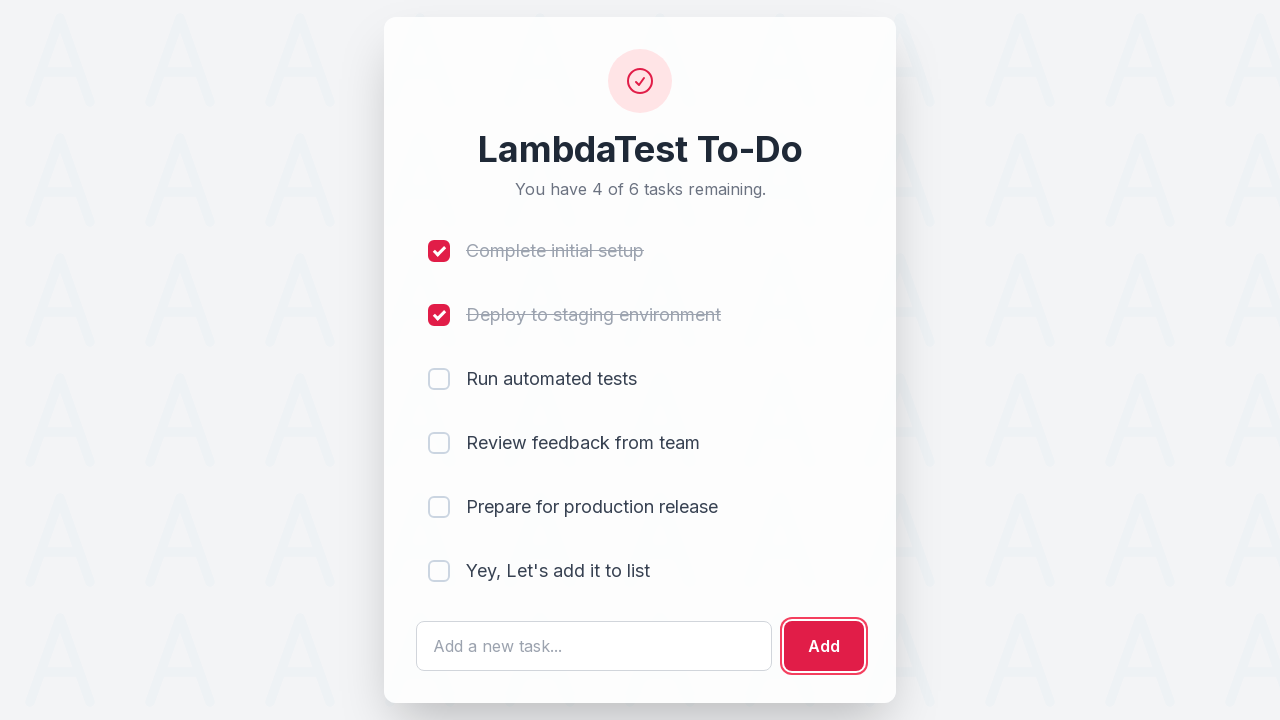

Verified new todo item text 'Yey, Let's add it to list' is present
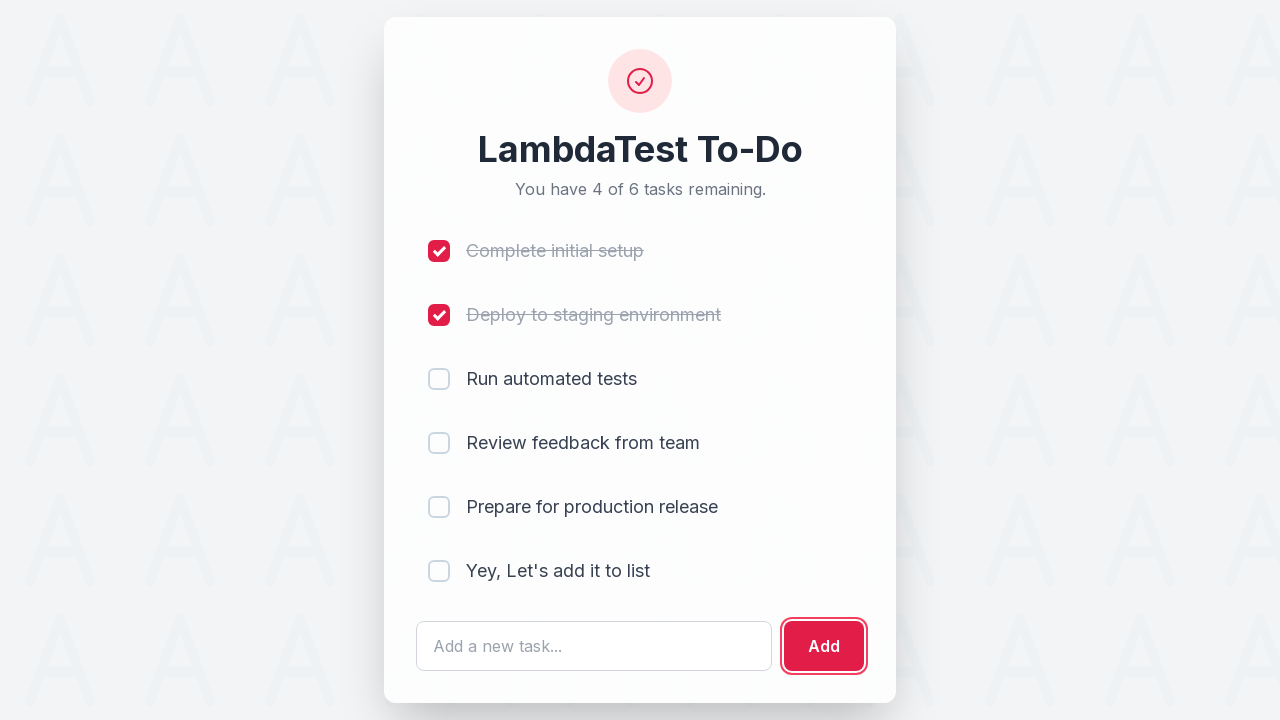

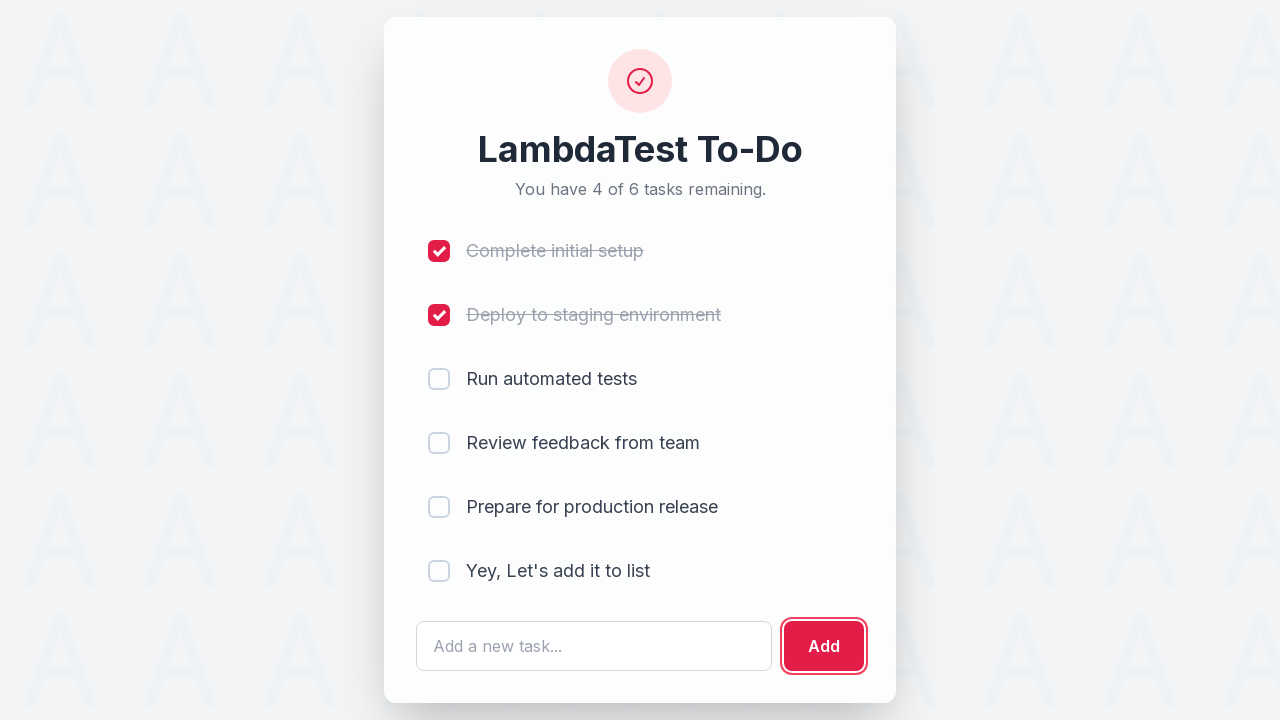